Tests double-click functionality by switching to an iframe and double-clicking on a text element to change its color

Starting URL: https://www.w3schools.com/tags/tryit.asp?filename=tryhtml5_ev_ondblclick2

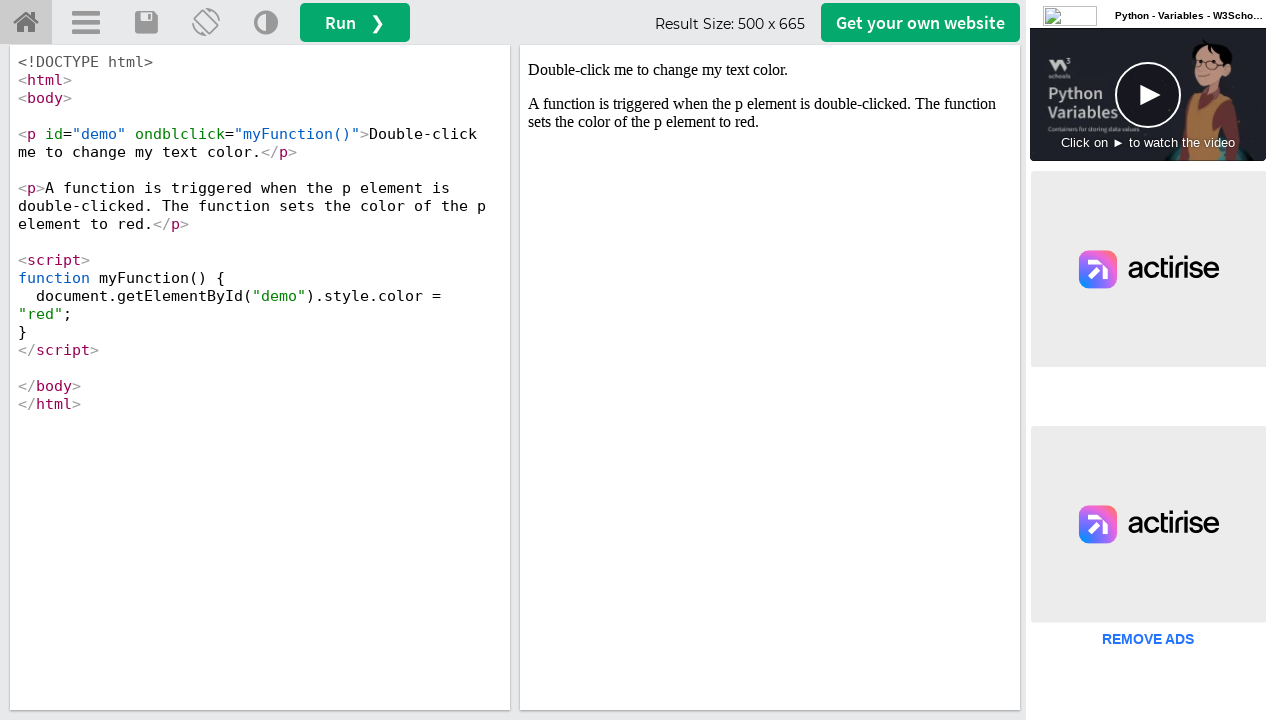

Located iframe with ID 'iframeResult'
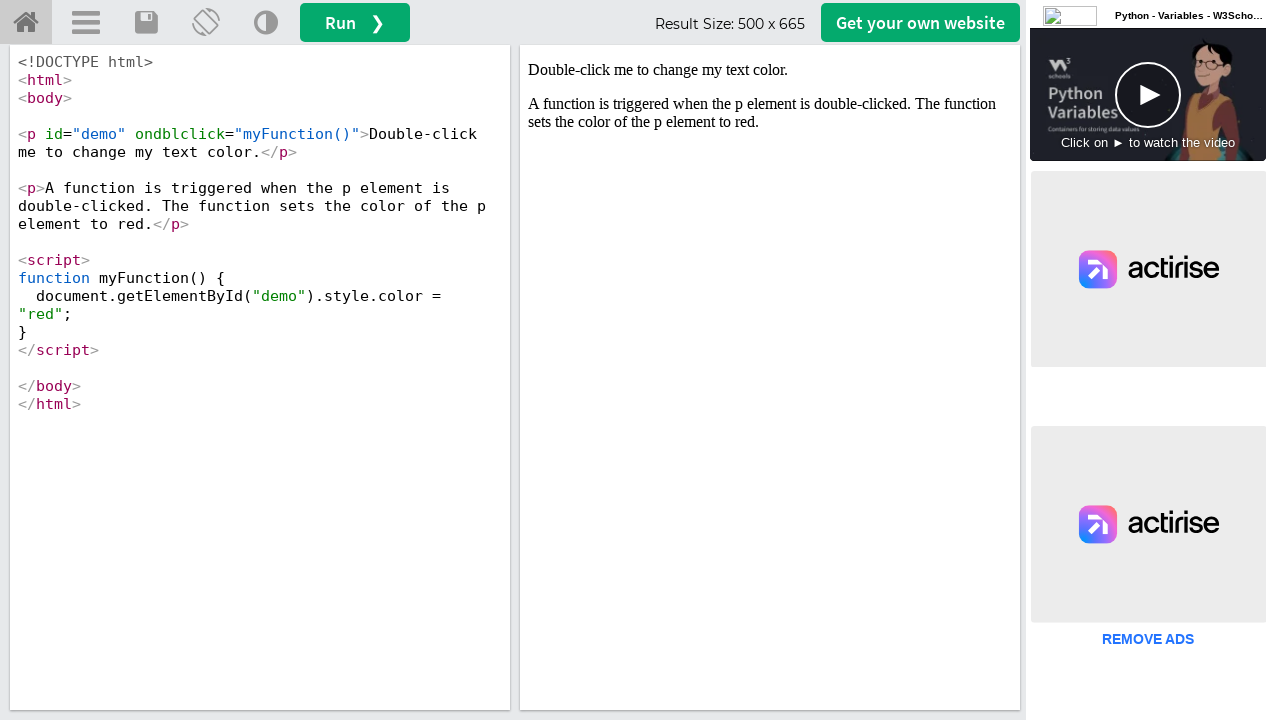

Double-clicked on element with ID 'demo' to change its color at (770, 70) on #iframeResult >> internal:control=enter-frame >> #demo
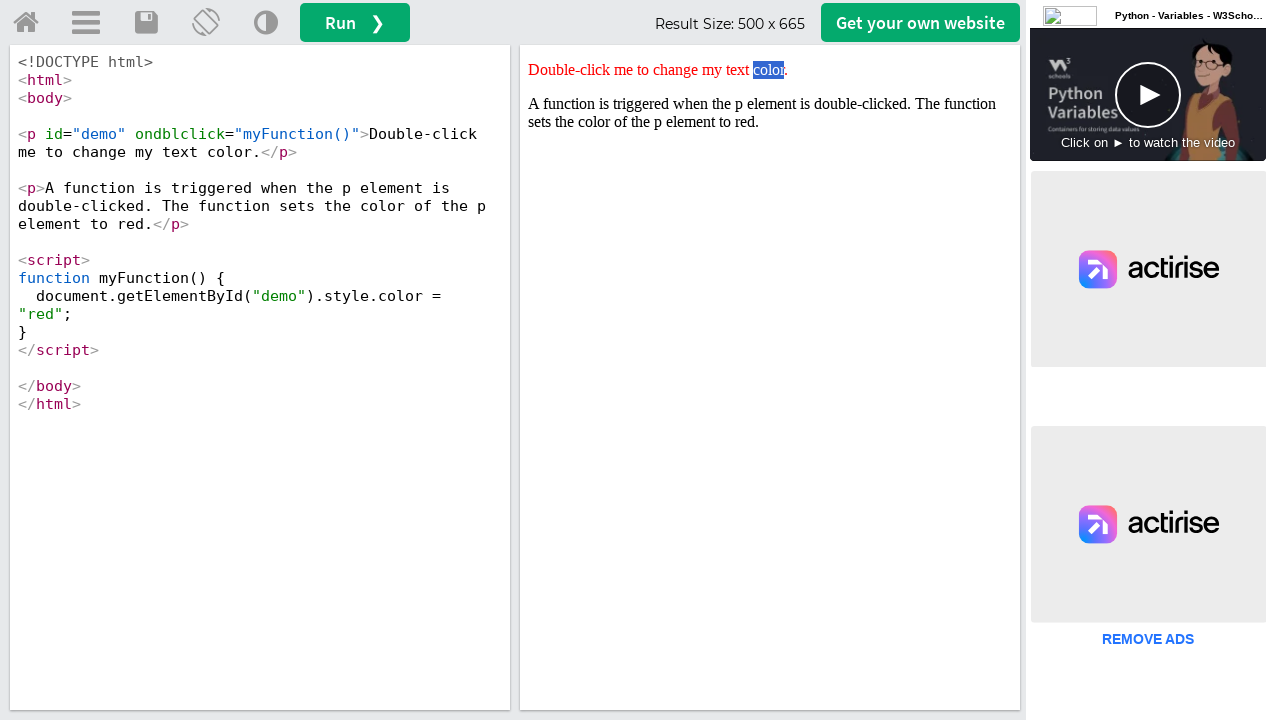

Located element with ID 'demo' to verify style change
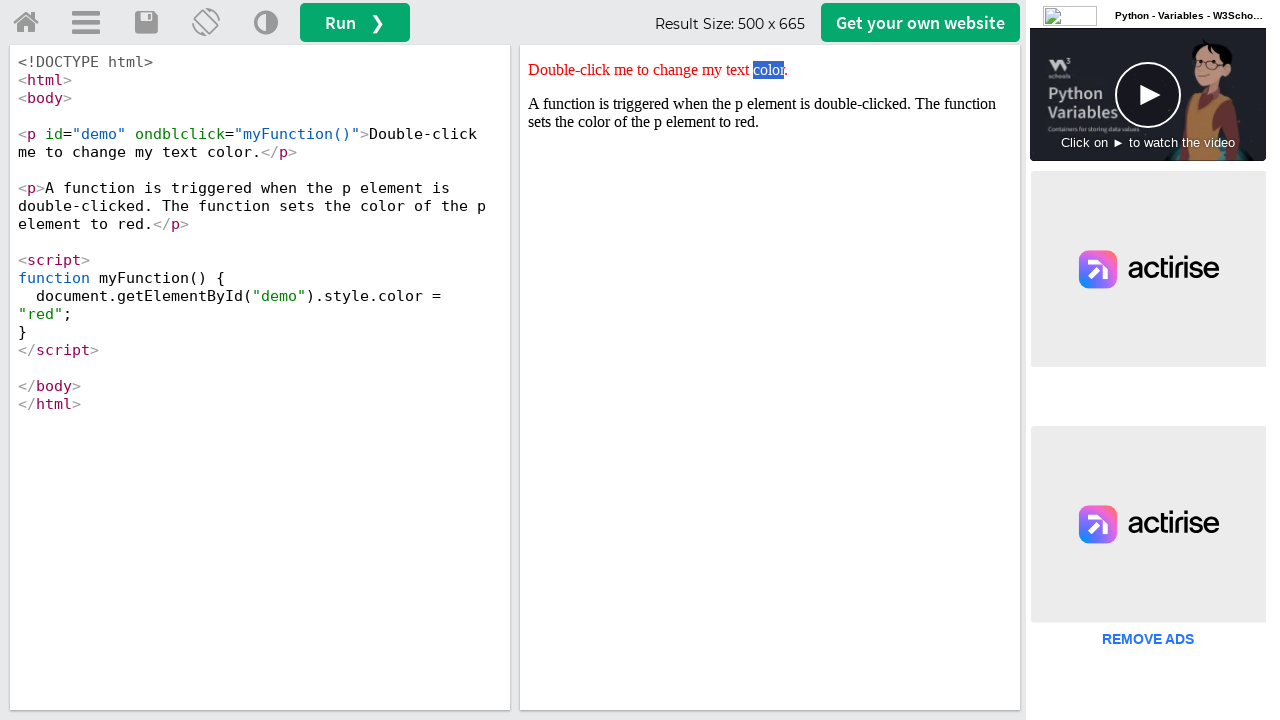

Retrieved style attribute: color: red;
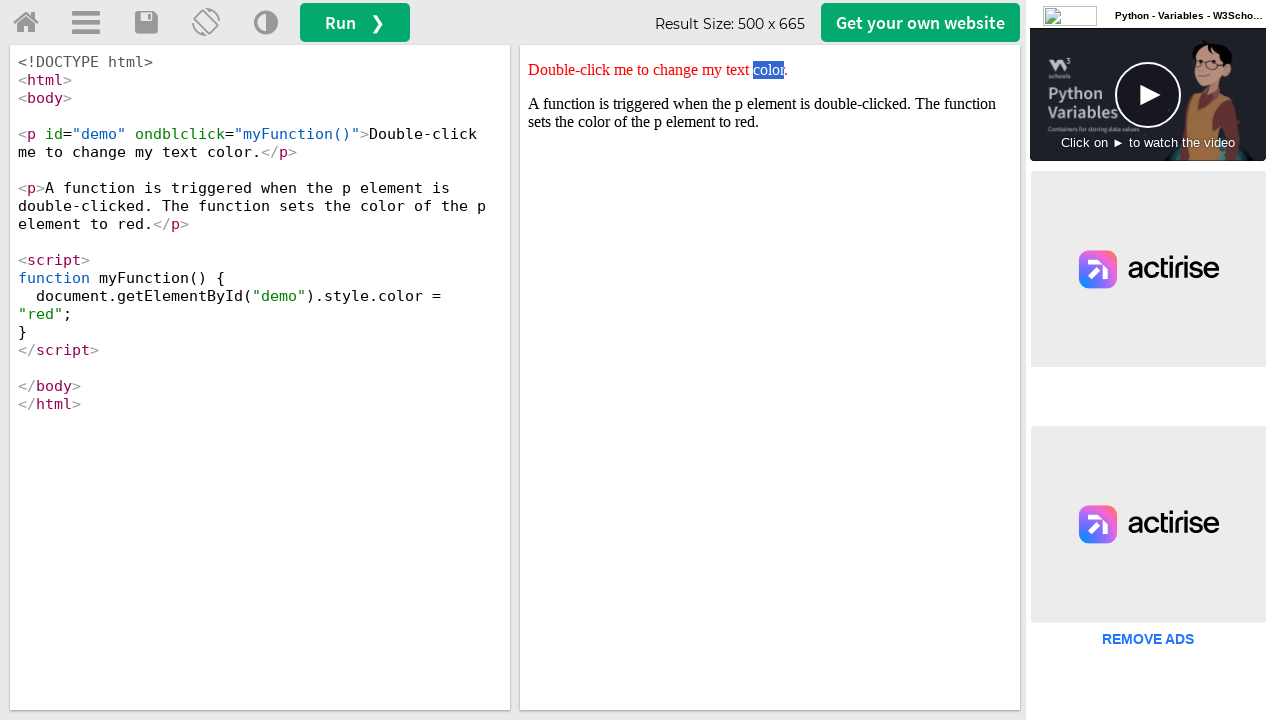

Verified that the style attribute contains 'red' color
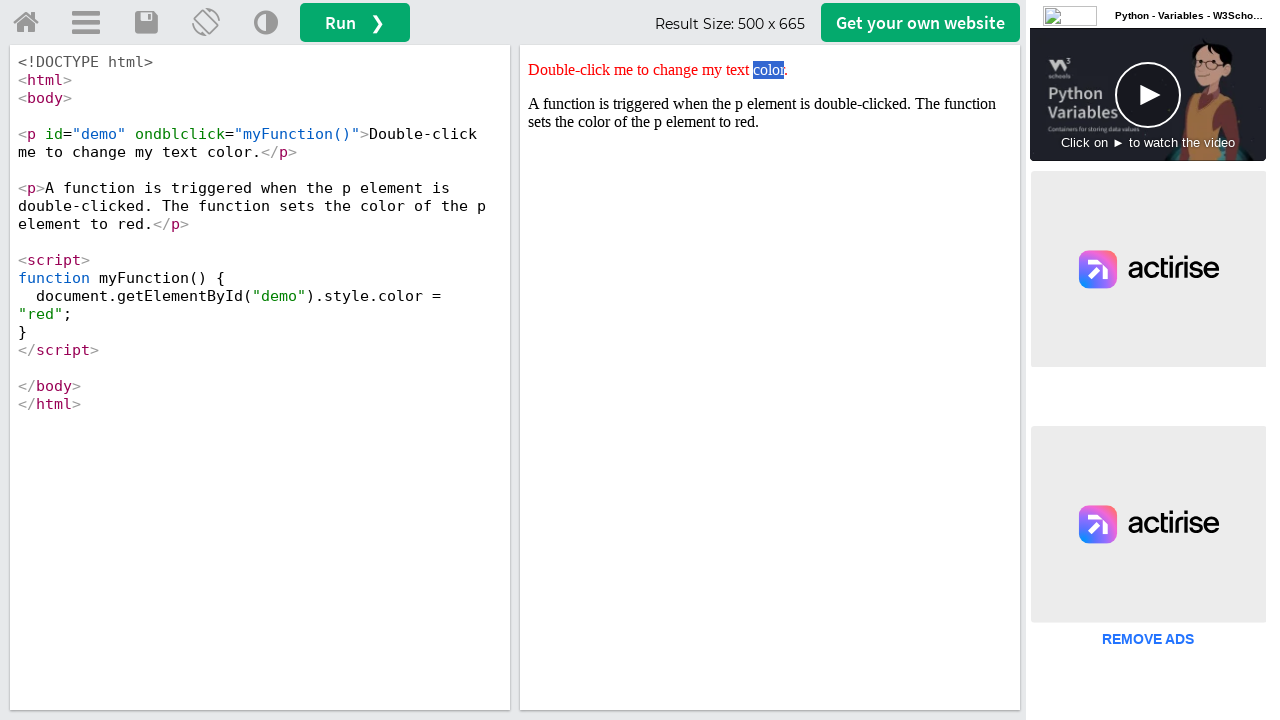

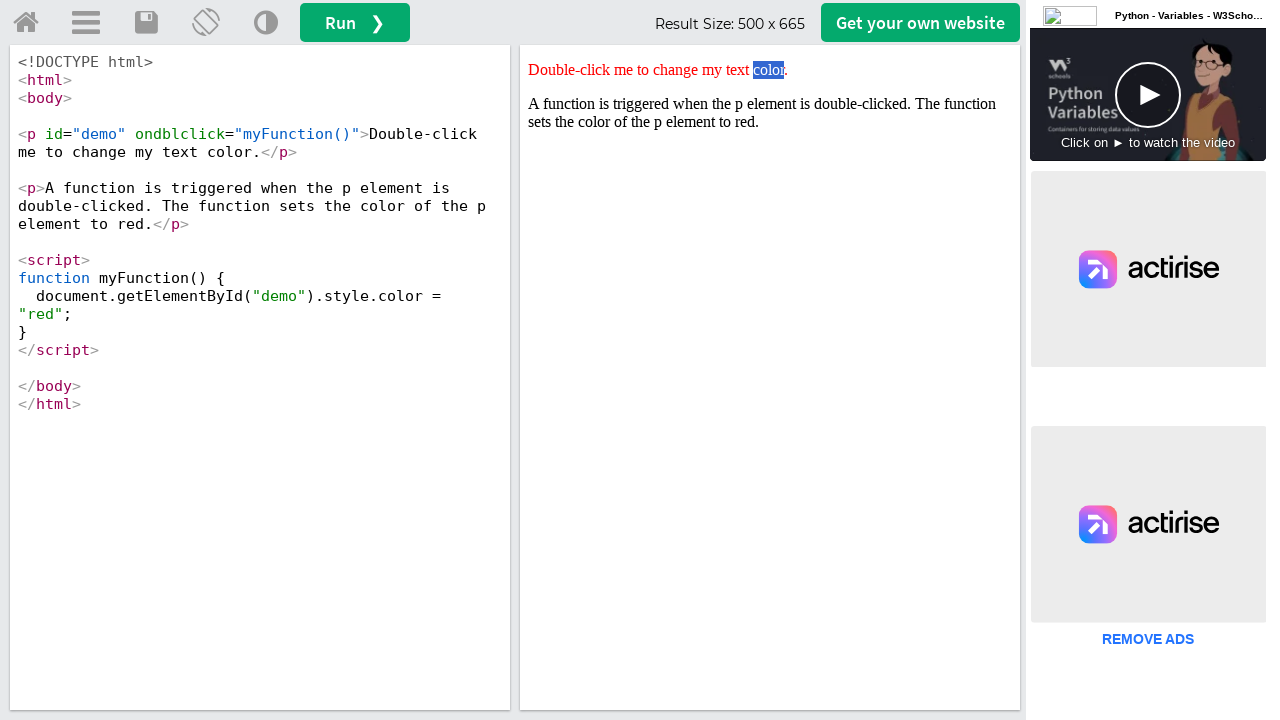